Tests radio button selection functionality by checking if a radio button is selected and clicking it if not

Starting URL: https://rahulshettyacademy.com/AutomationPractice/

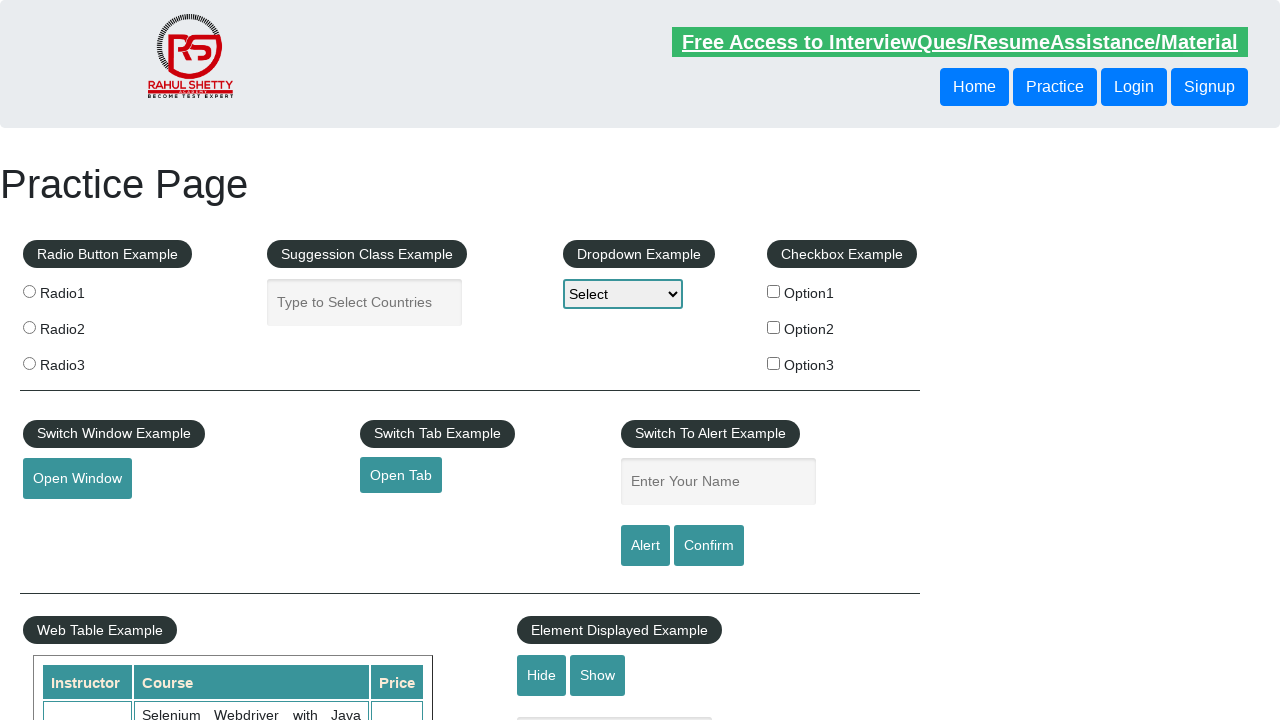

Located radio button with value 'radio1'
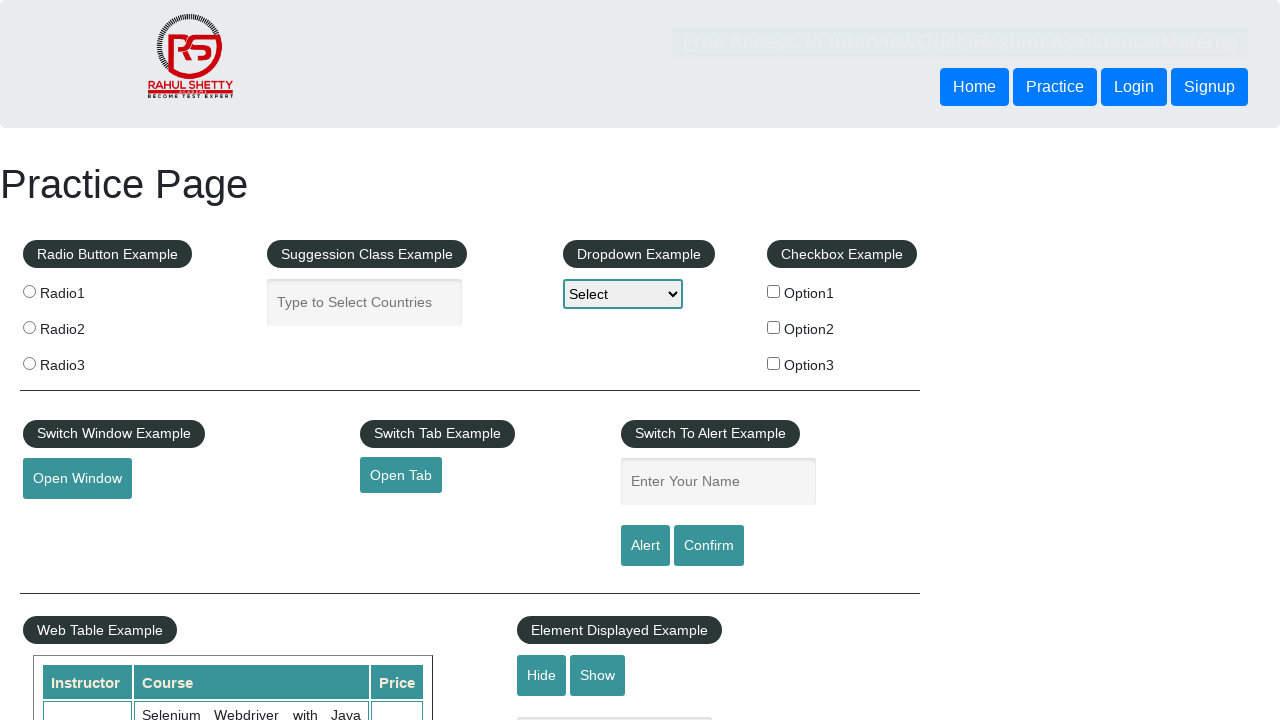

Checked if radio button option 1 is selected
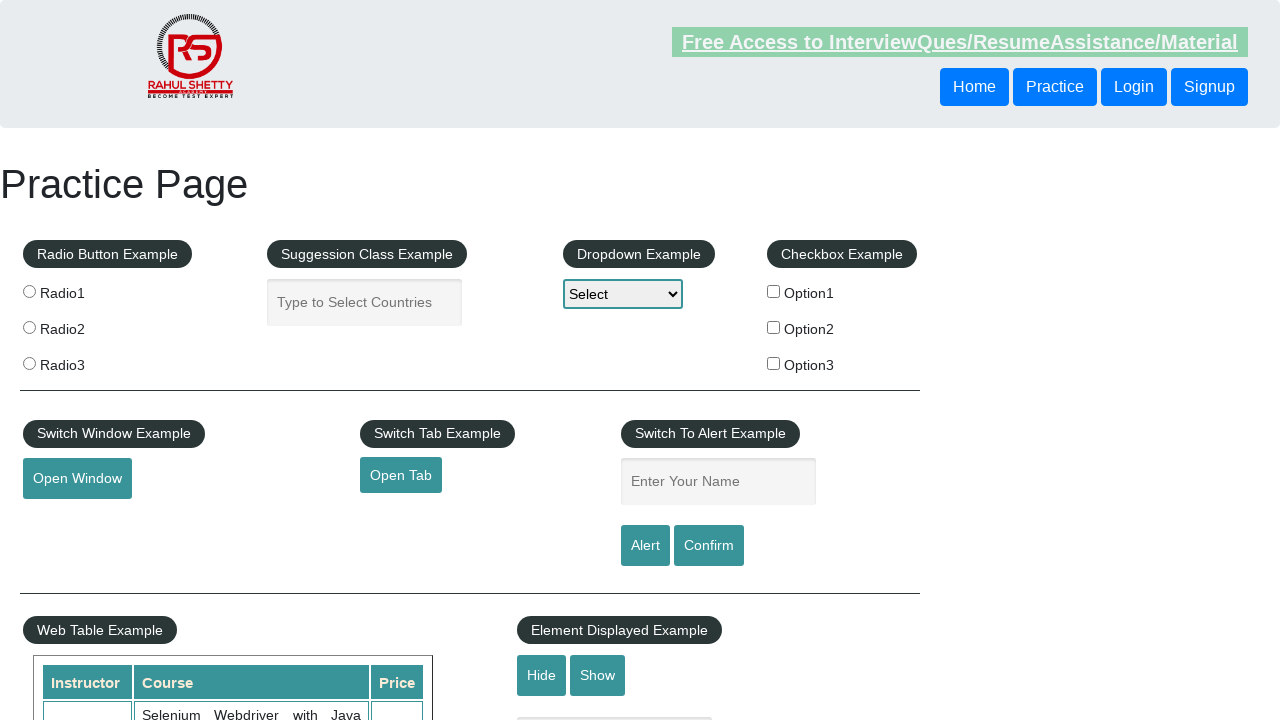

Clicked radio button option 1 to select it at (29, 291) on input[value='radio1']
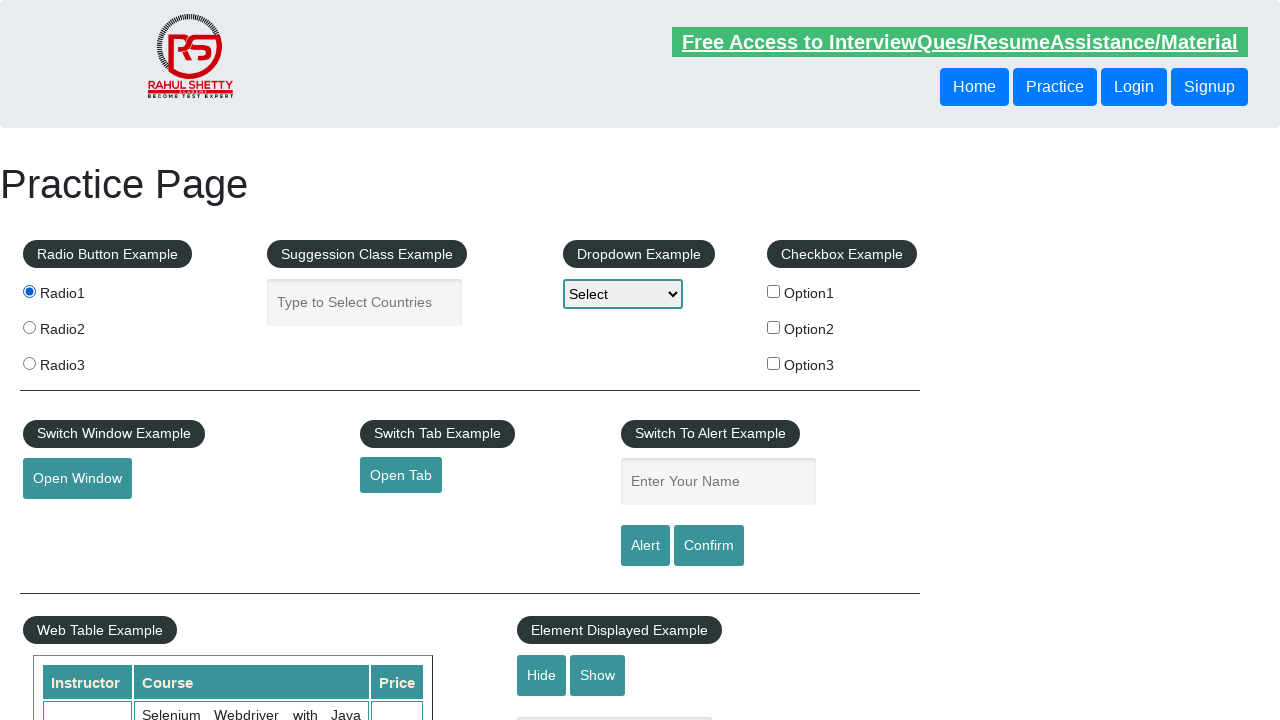

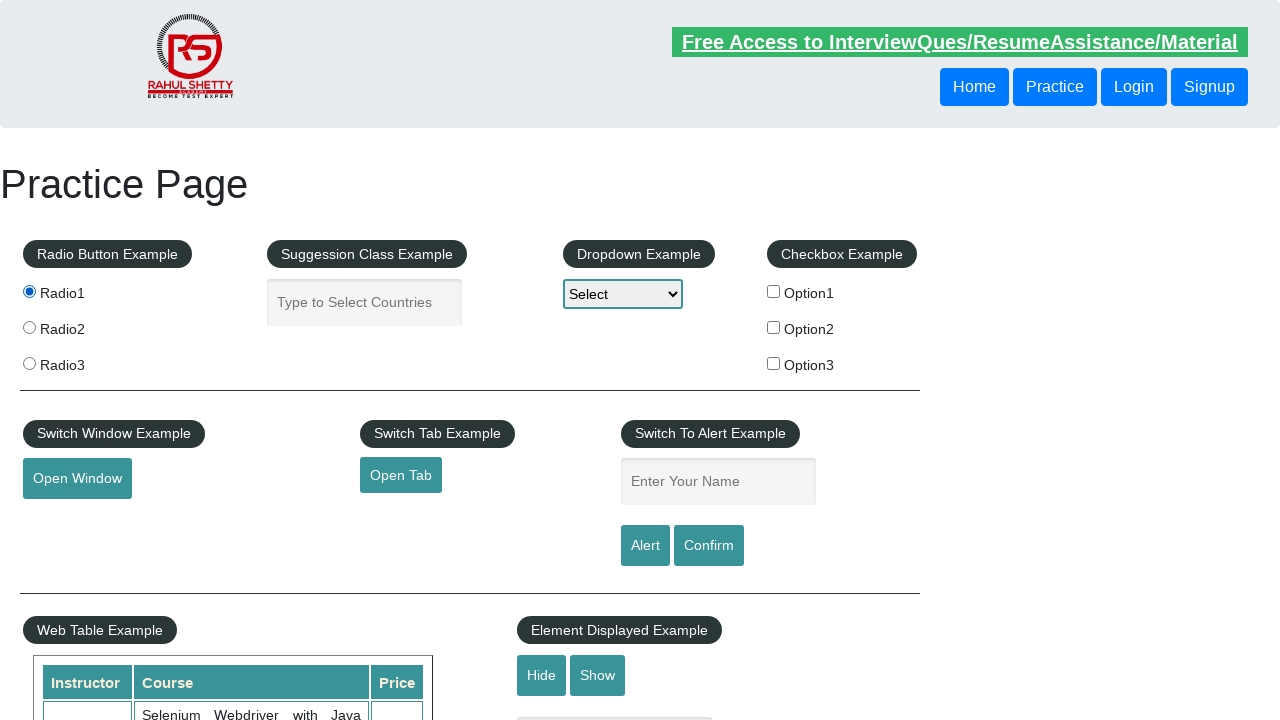